Tests radio button interaction by clicking through all radio buttons in a group and selecting the one with value "Cheese"

Starting URL: http://www.echoecho.com/htmlforms10.htm

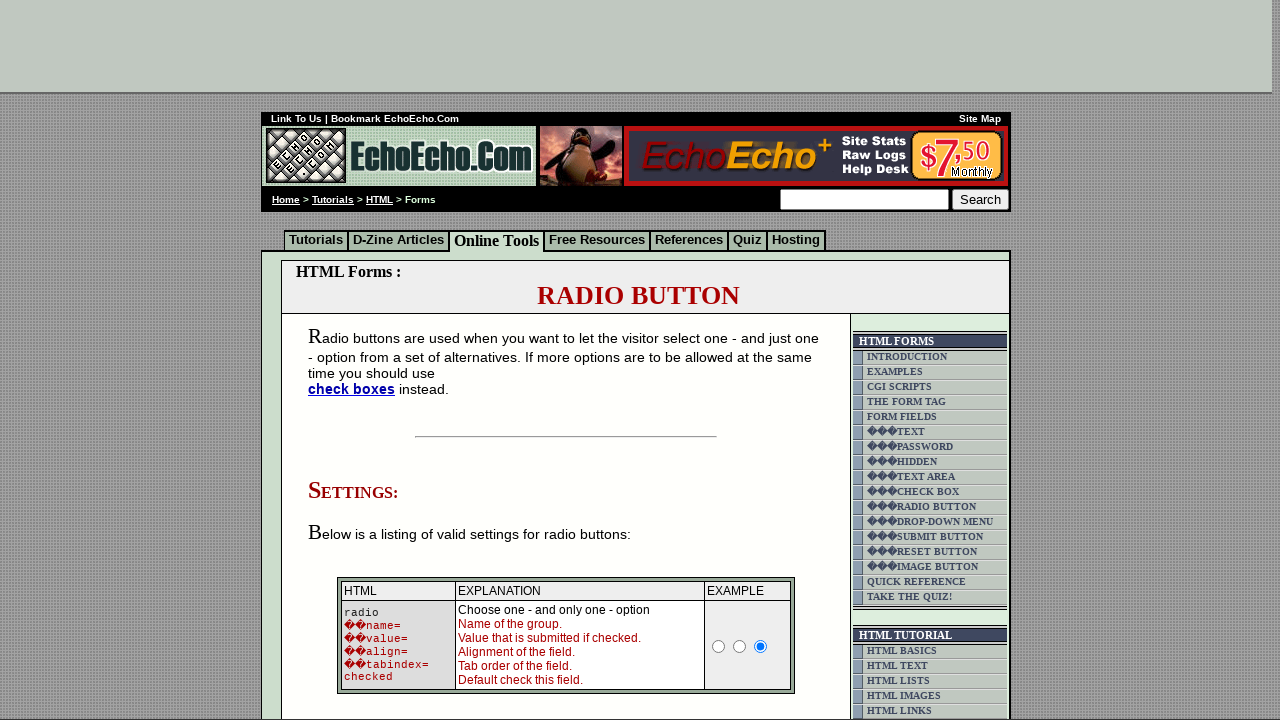

Waited for radio button group to load
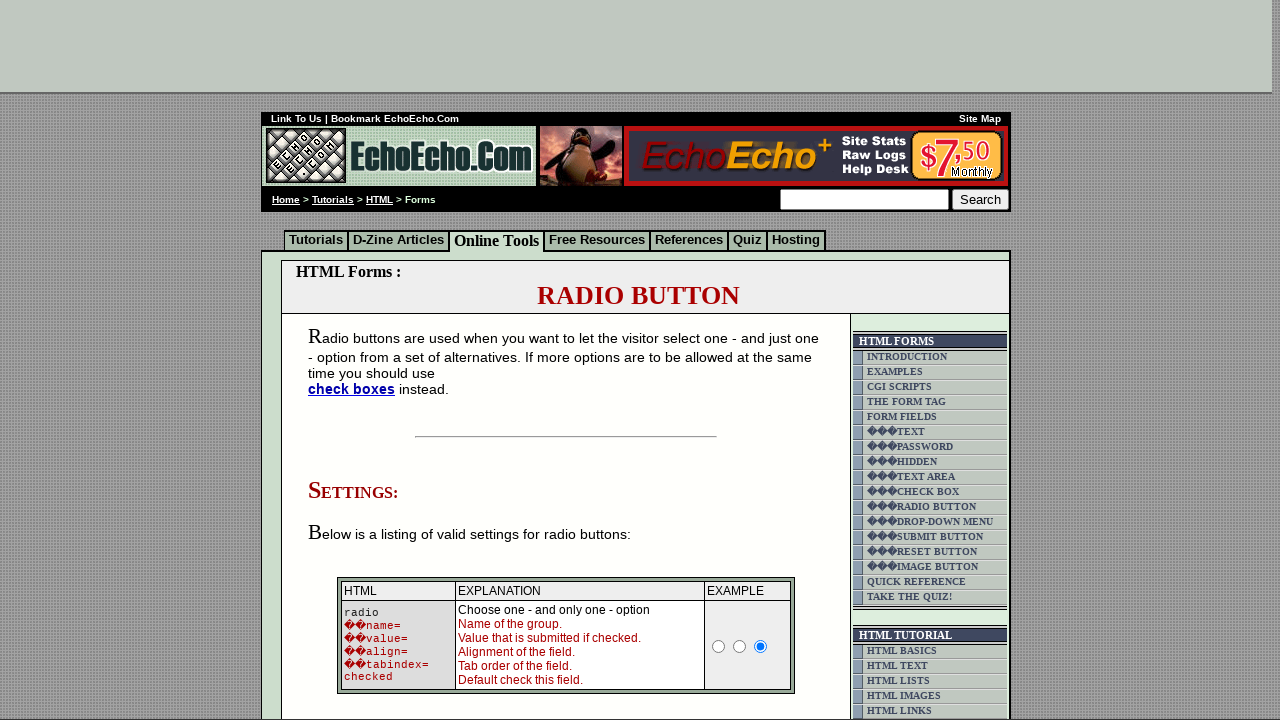

Located all radio buttons in group1
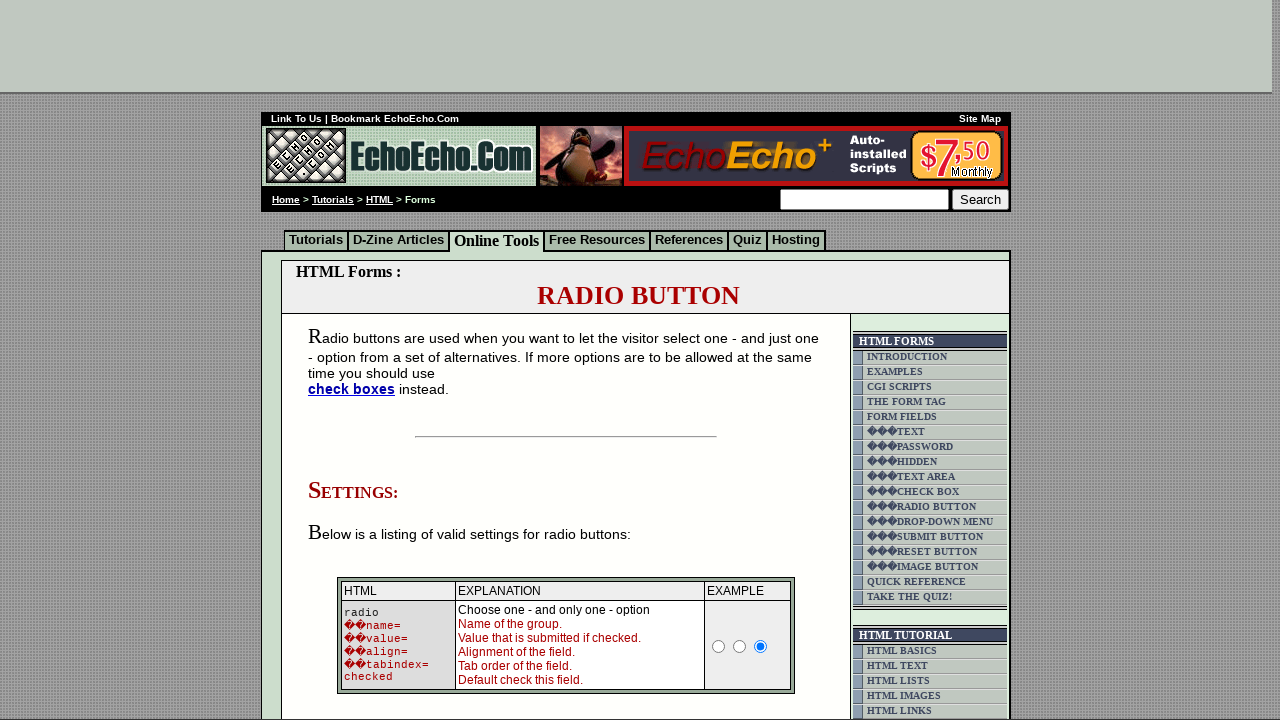

Found 3 radio buttons in the group
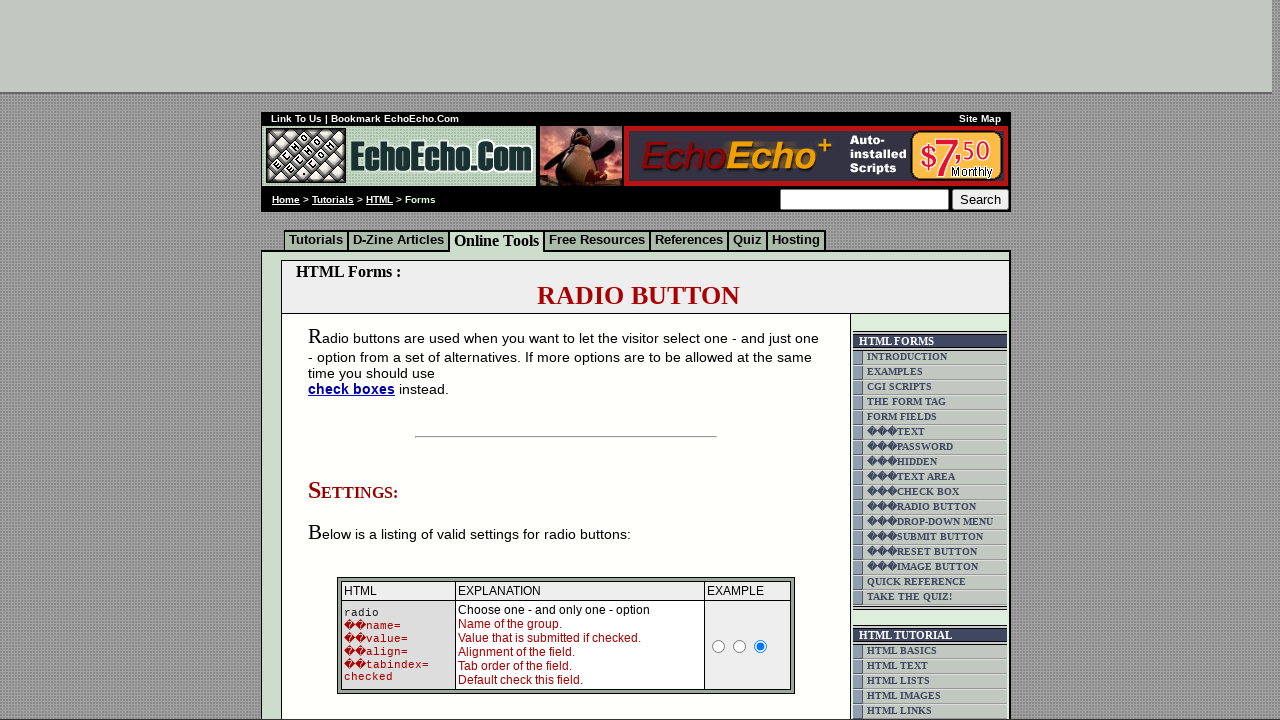

Clicked radio button at index 0 at (356, 360) on input[name='group1'] >> nth=0
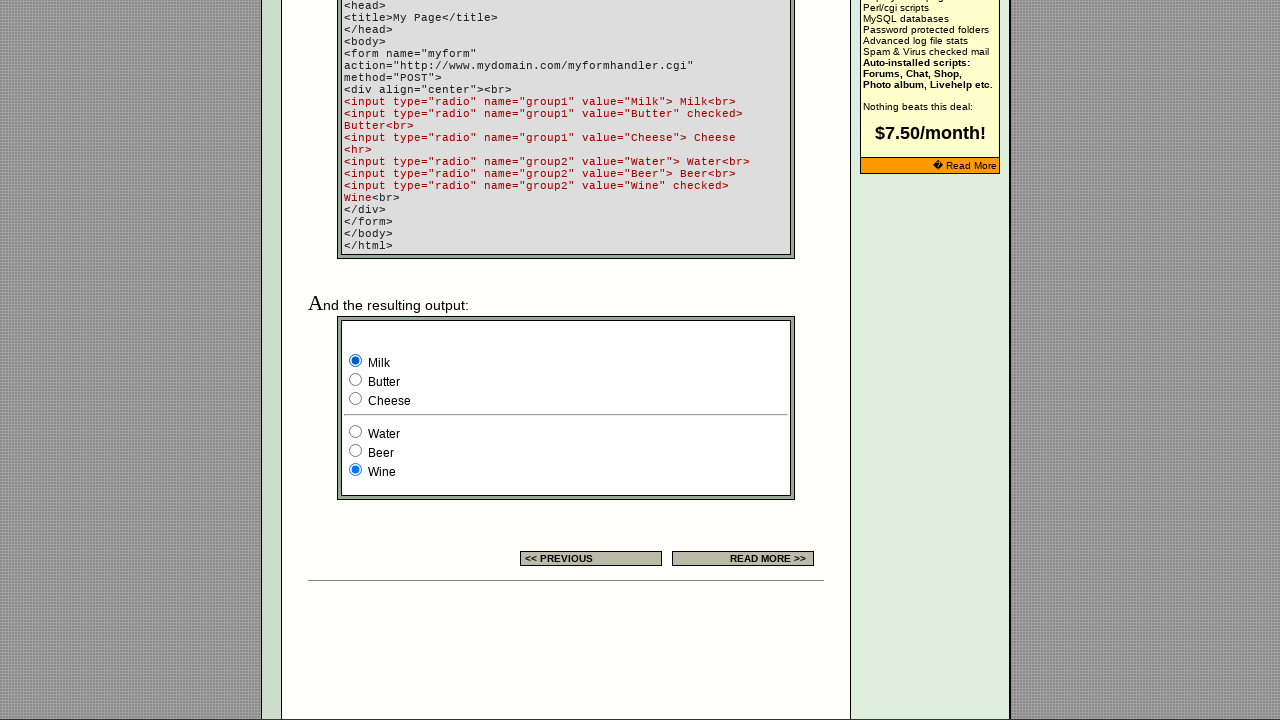

Retrieved value attribute: 'Milk' for radio button at index 0
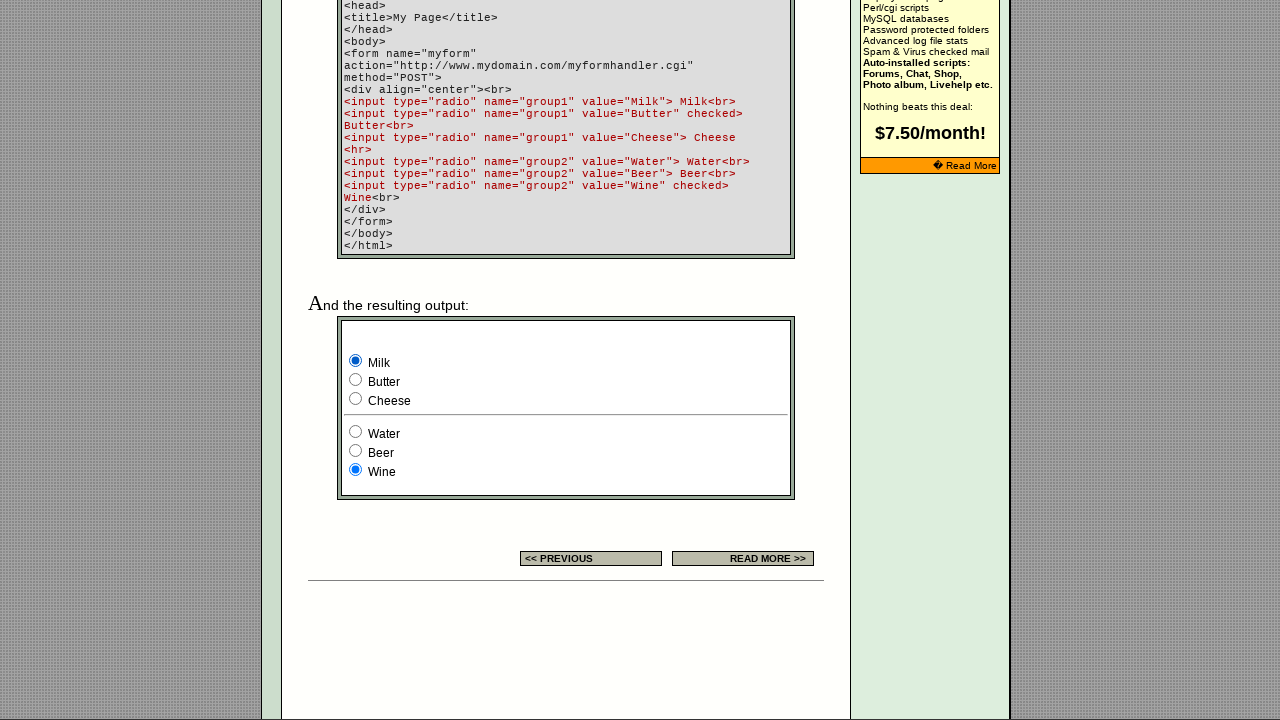

Clicked radio button at index 1 at (356, 380) on input[name='group1'] >> nth=1
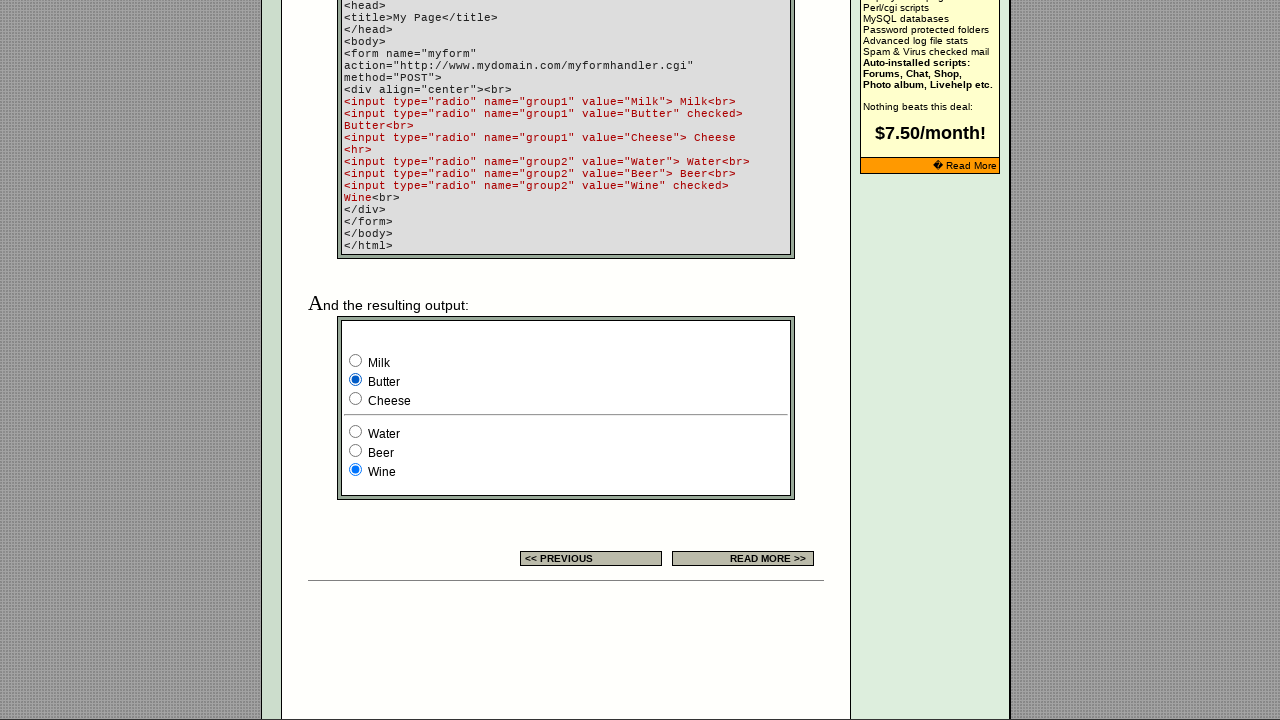

Retrieved value attribute: 'Butter' for radio button at index 1
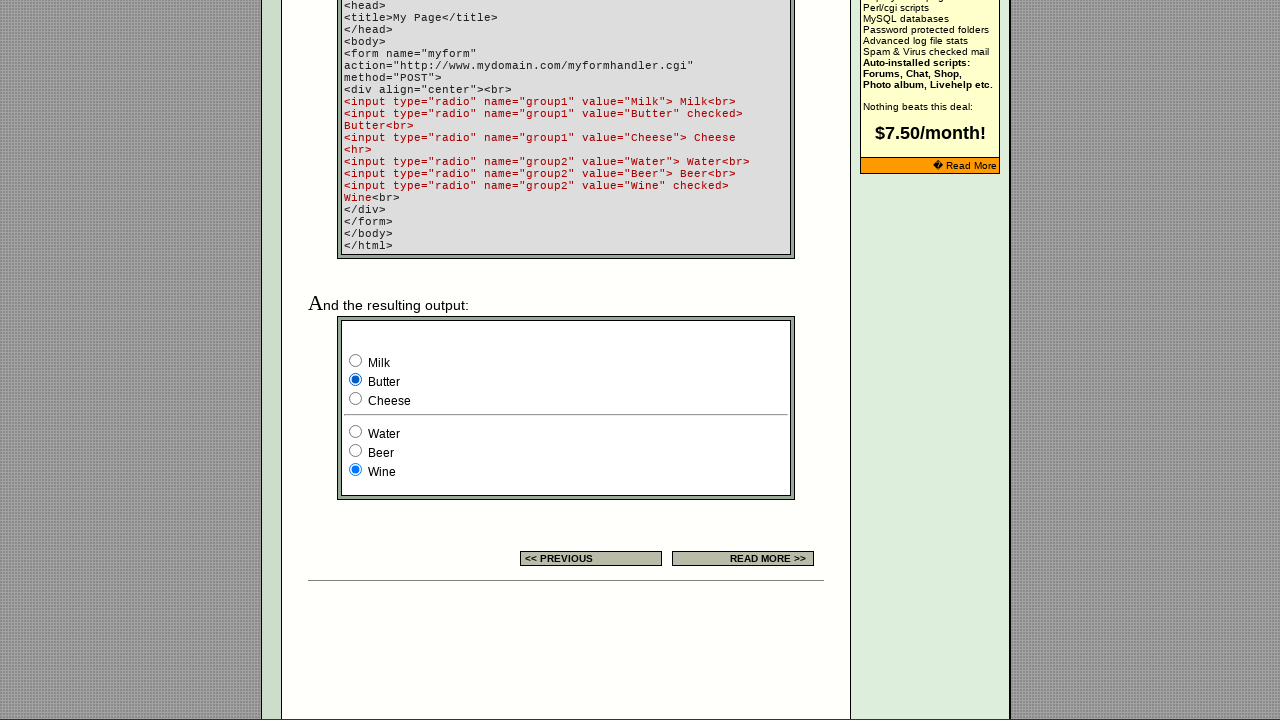

Clicked radio button at index 2 at (356, 398) on input[name='group1'] >> nth=2
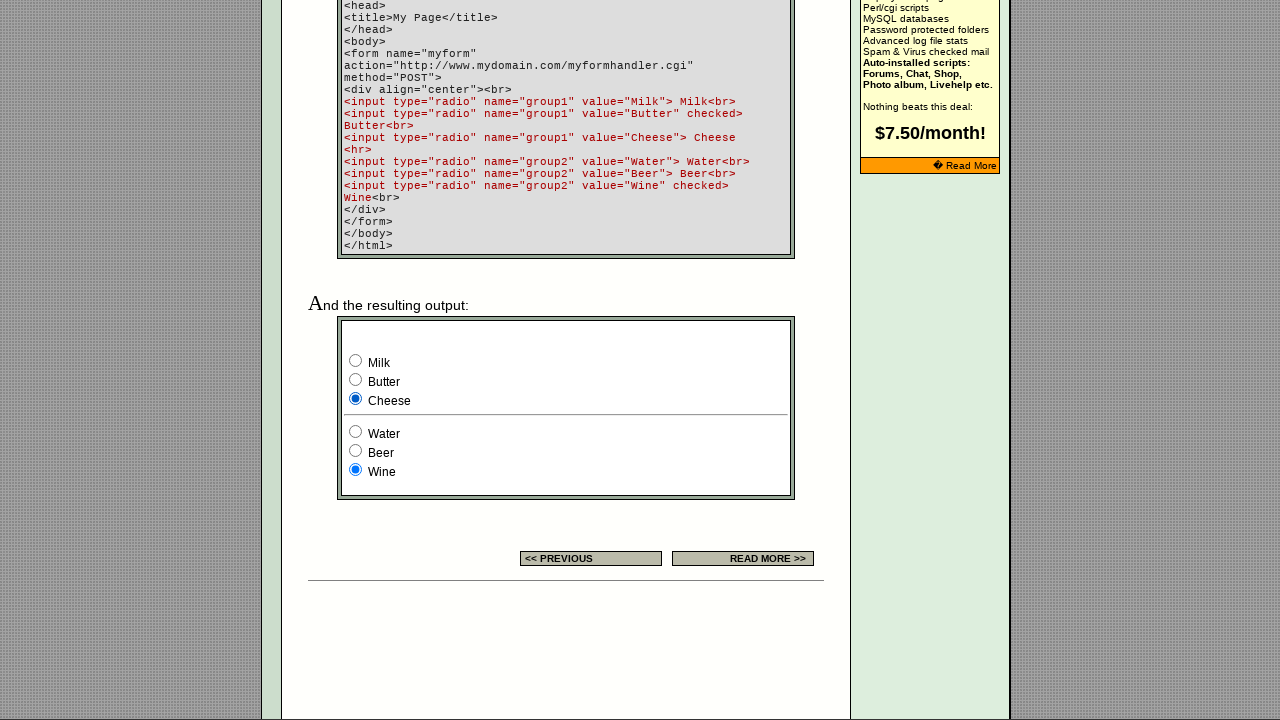

Retrieved value attribute: 'Cheese' for radio button at index 2
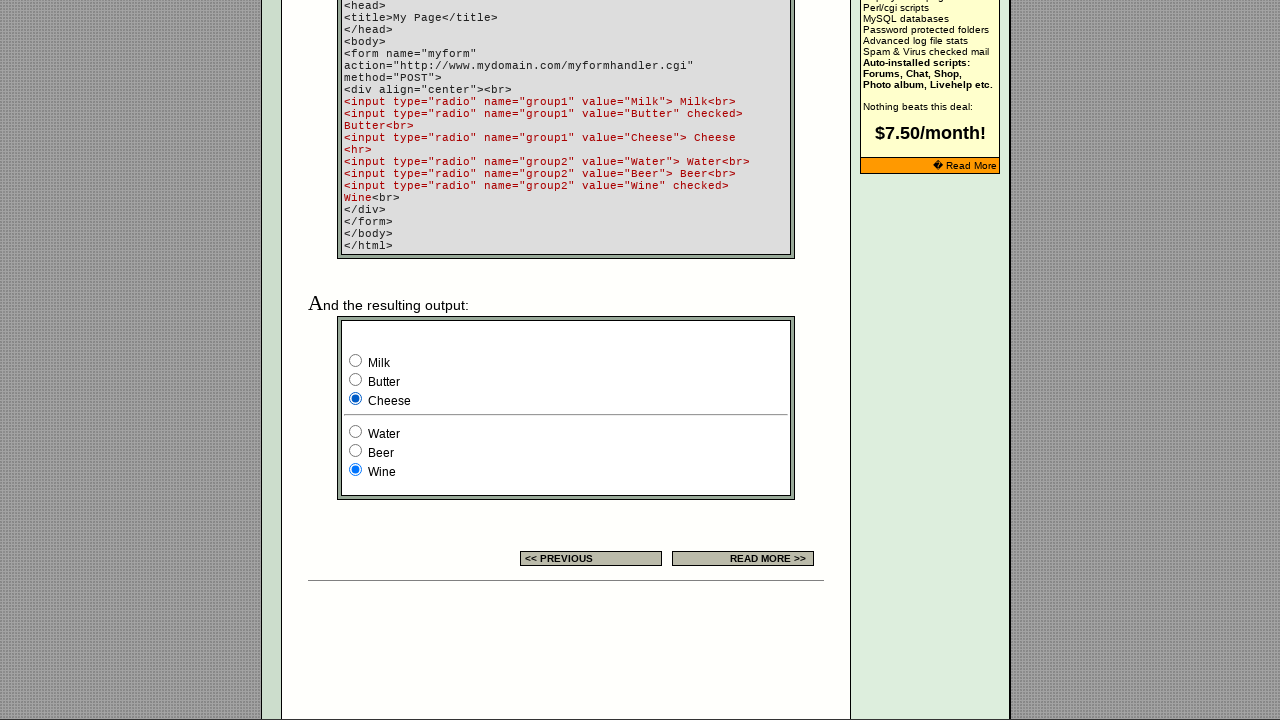

Clicked 'Cheese' radio button again to confirm selection at (356, 398) on input[name='group1'] >> nth=2
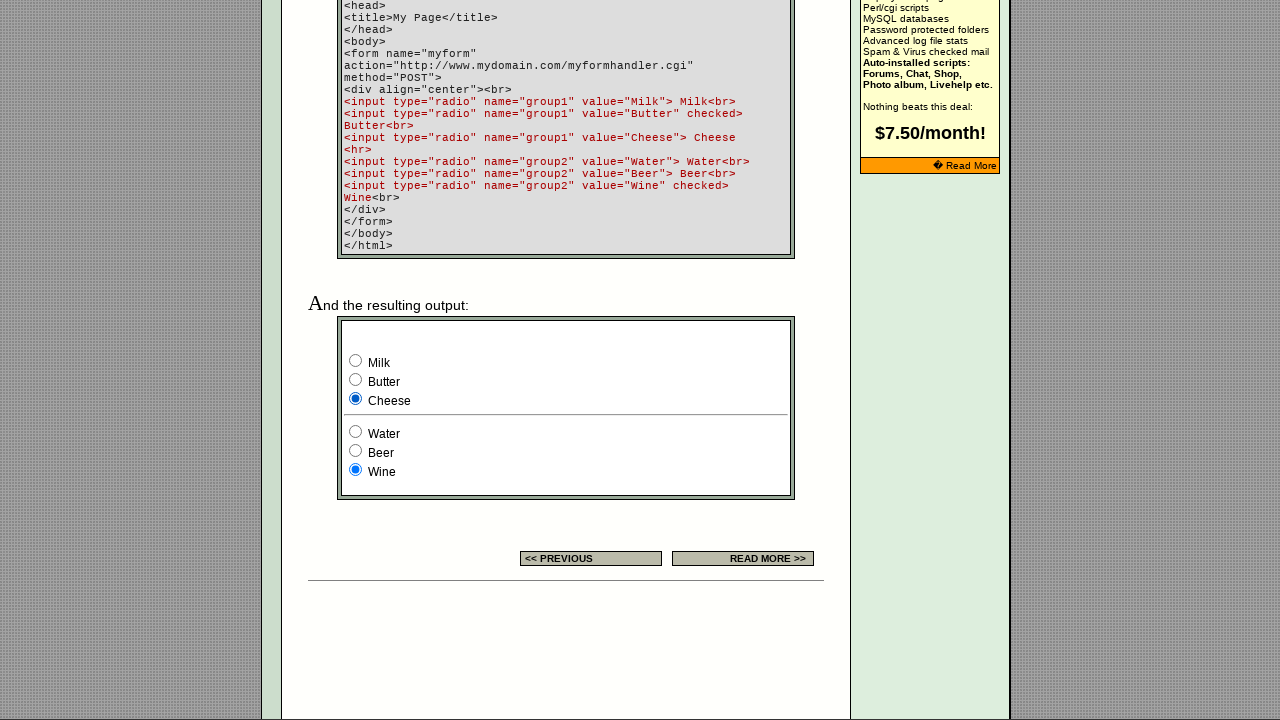

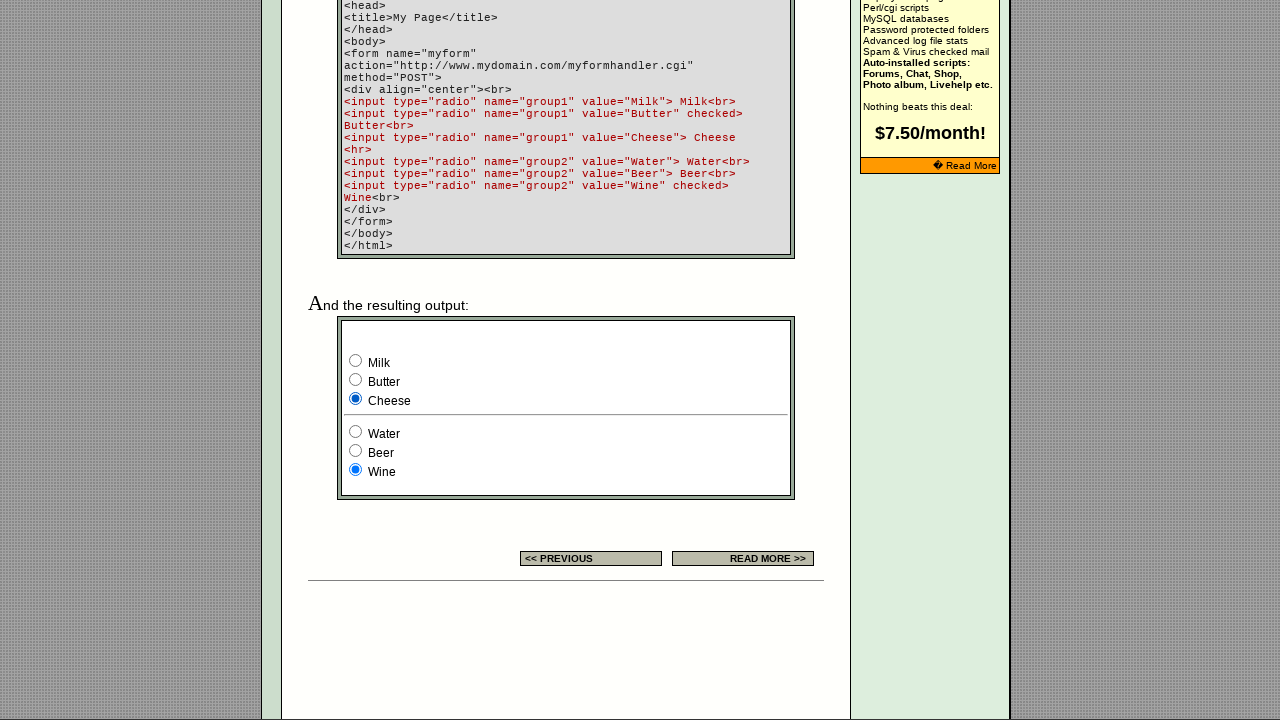